Tests FluentWait functionality by waiting for a countdown timer element to display text ending with "00"

Starting URL: https://automationfc.github.io/fluent-wait/

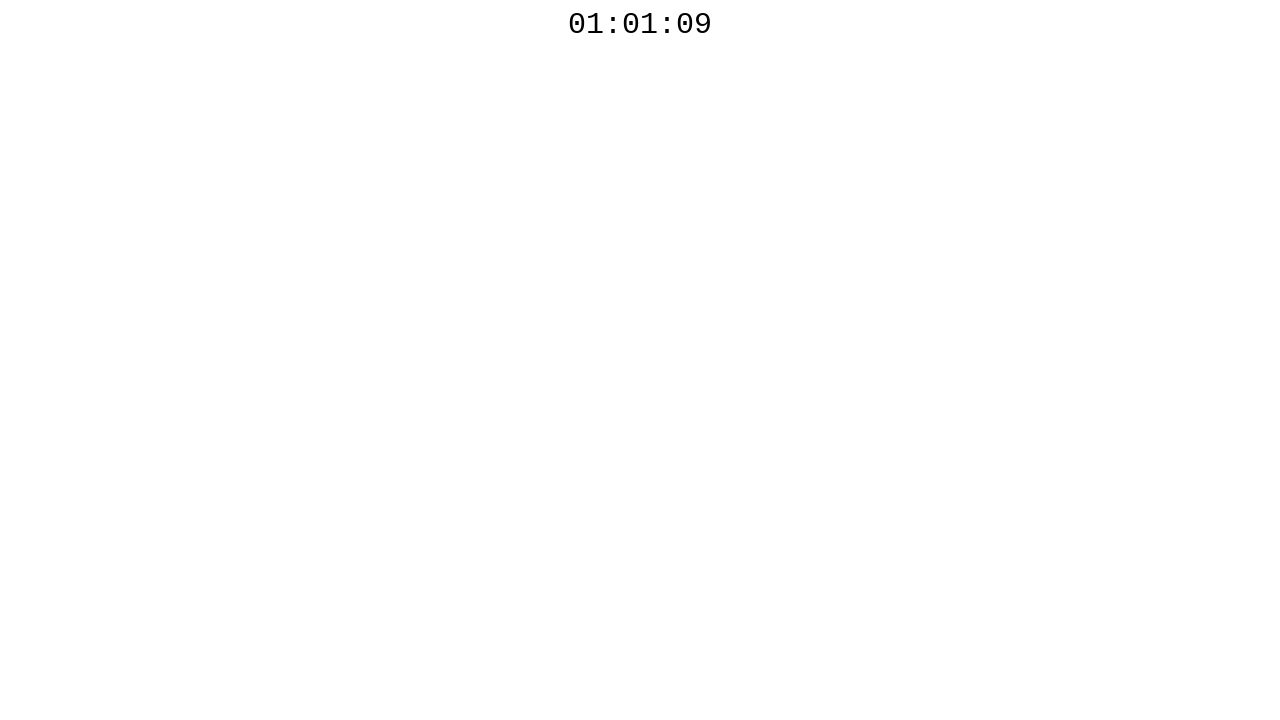

Located countdown timer element with id 'javascript_countdown_time'
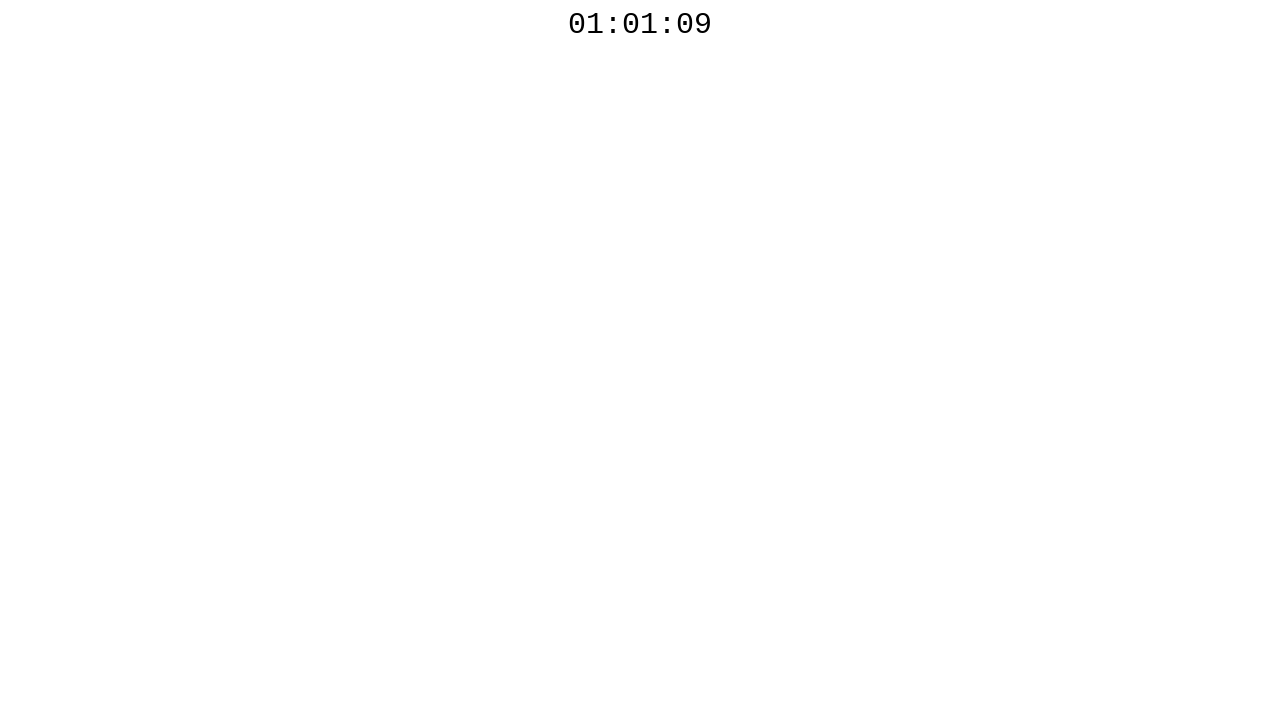

FluentWait successfully detected countdown timer displaying value ending with '00'
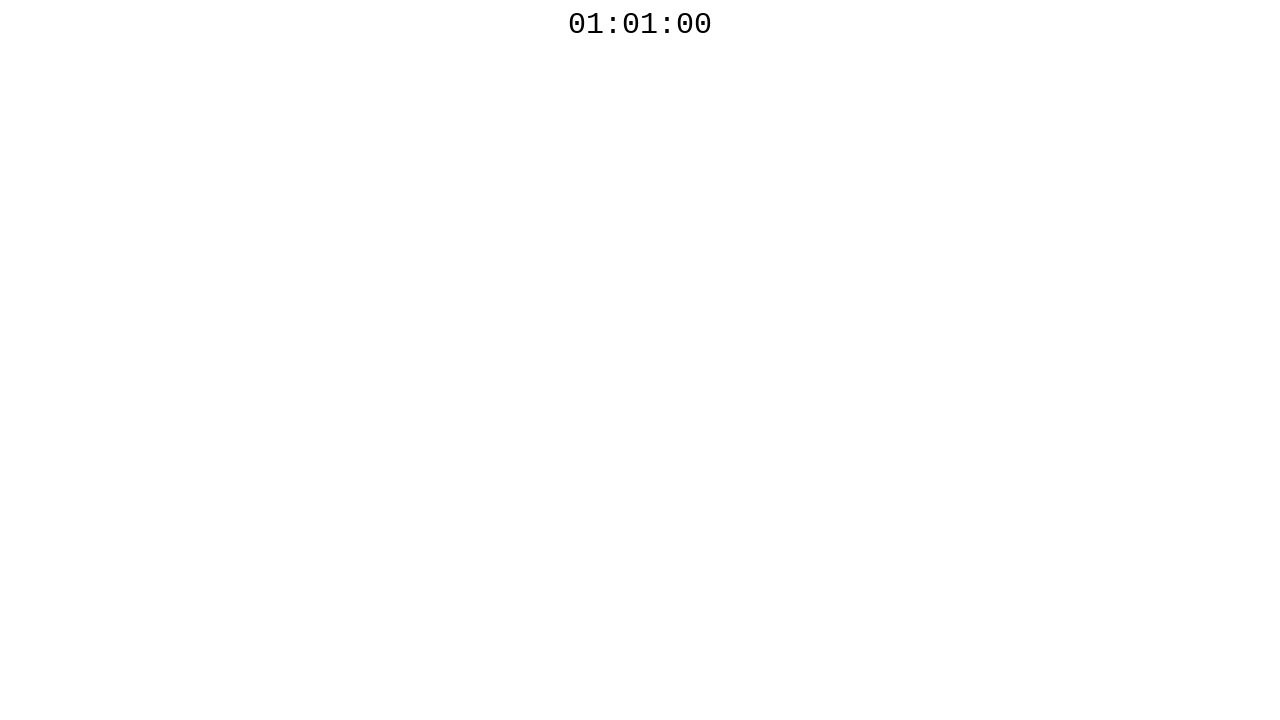

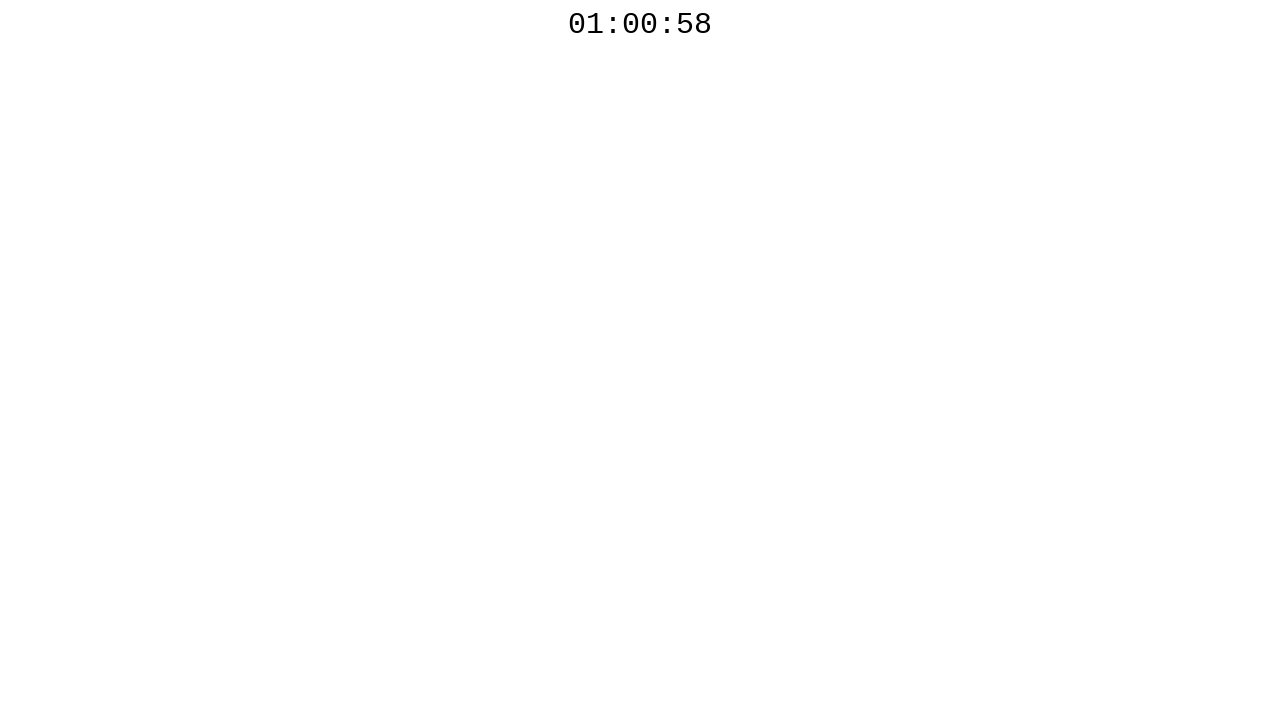